Tests form interaction by clicking a checkbox, selecting the corresponding option from a dropdown, entering text in a name field, and verifying an alert message contains the expected text.

Starting URL: http://qaclickacademy.com/practice.php

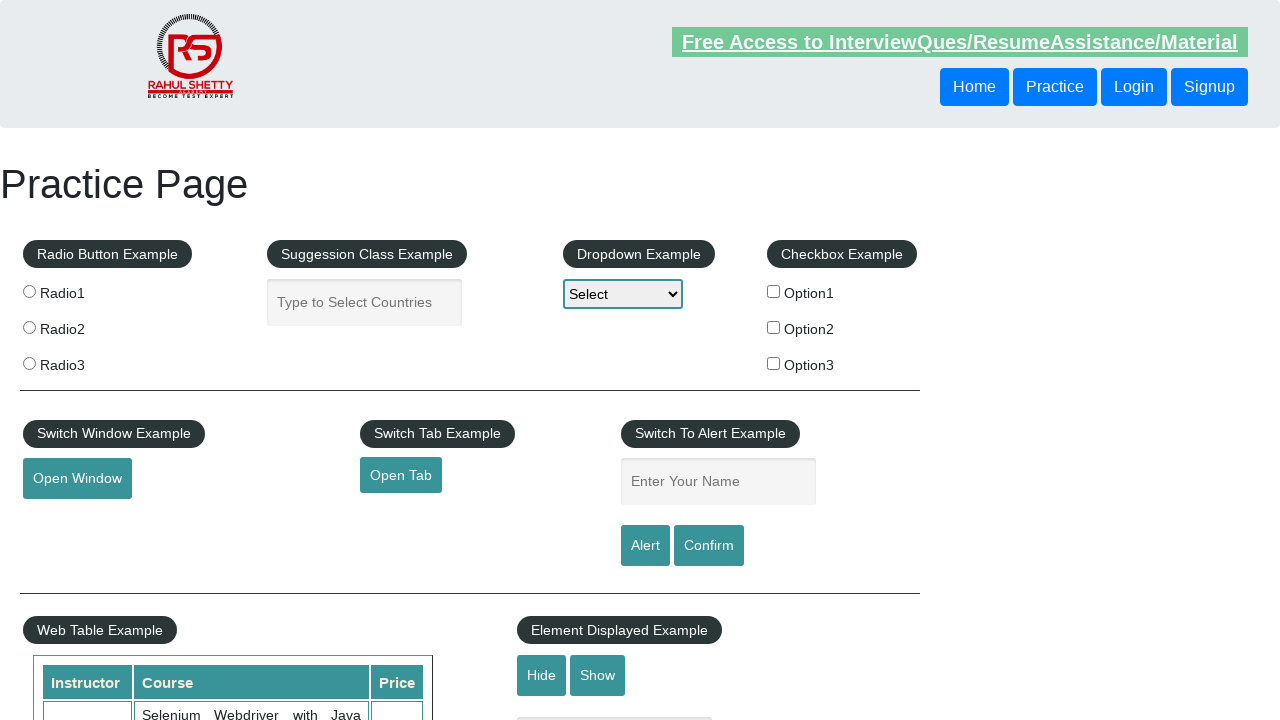

Clicked the second checkbox in the checkbox example section at (774, 327) on xpath=//*[@id='checkbox-example']/fieldset/label[2]/input
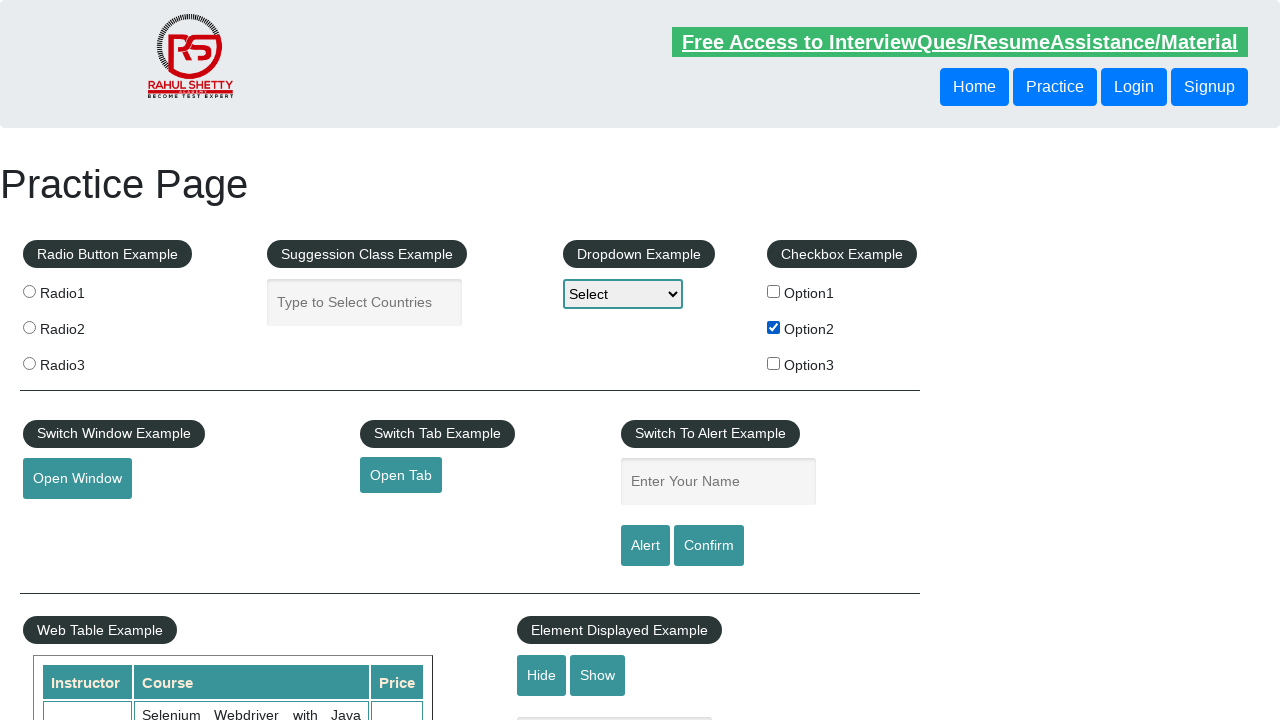

Retrieved checkbox label text: 'Option2'
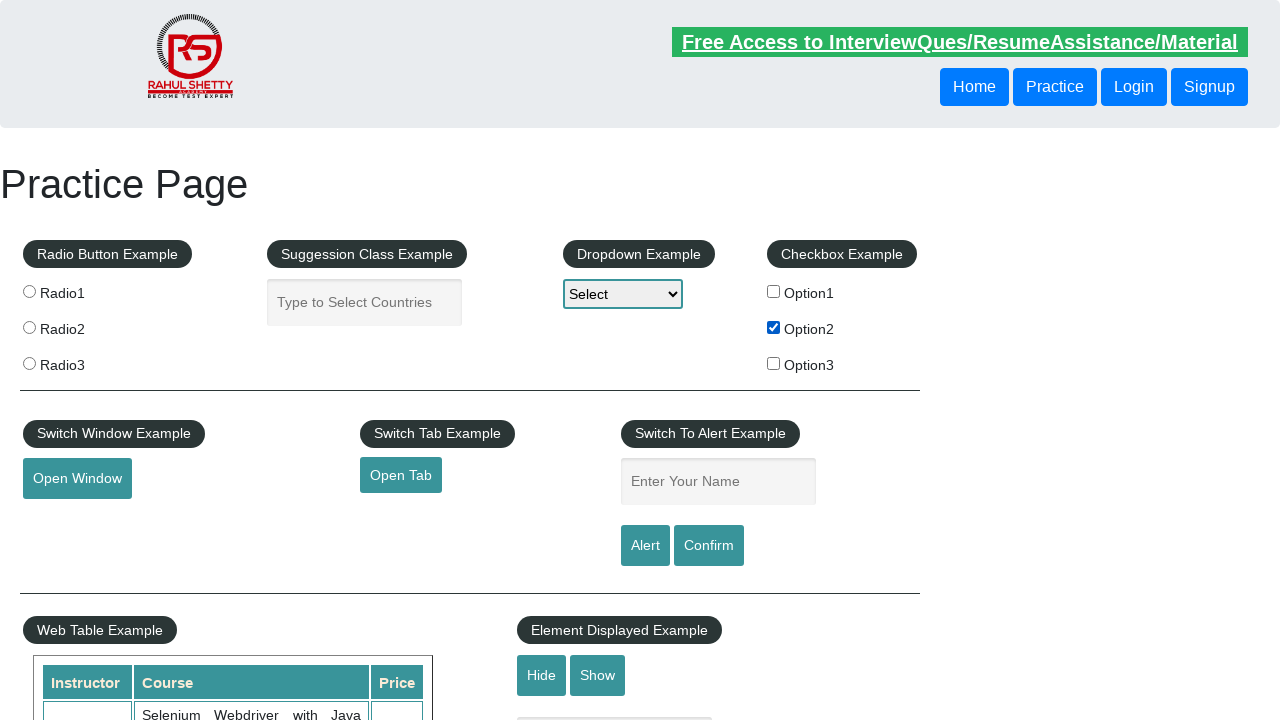

Selected 'Option2' from the dropdown menu on #dropdown-class-example
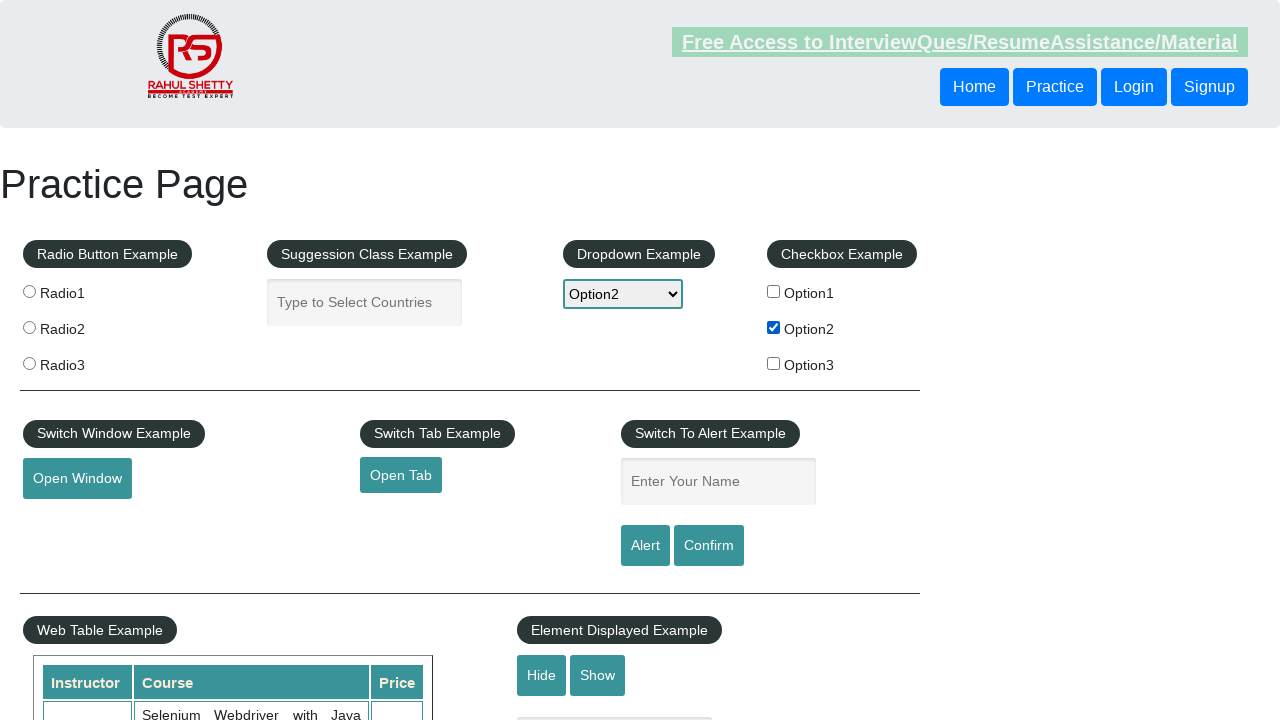

Entered 'Option2' in the name field on input[name='enter-name']
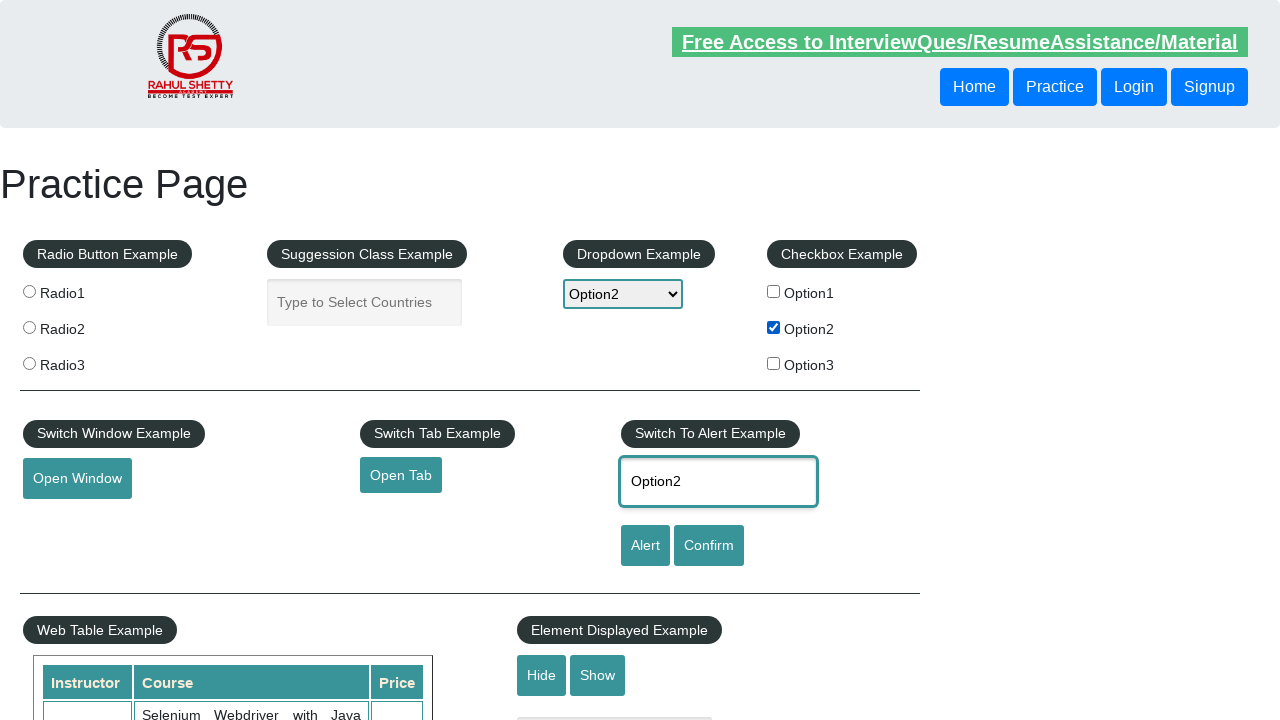

Clicked the alert button at (645, 546) on #alertbtn
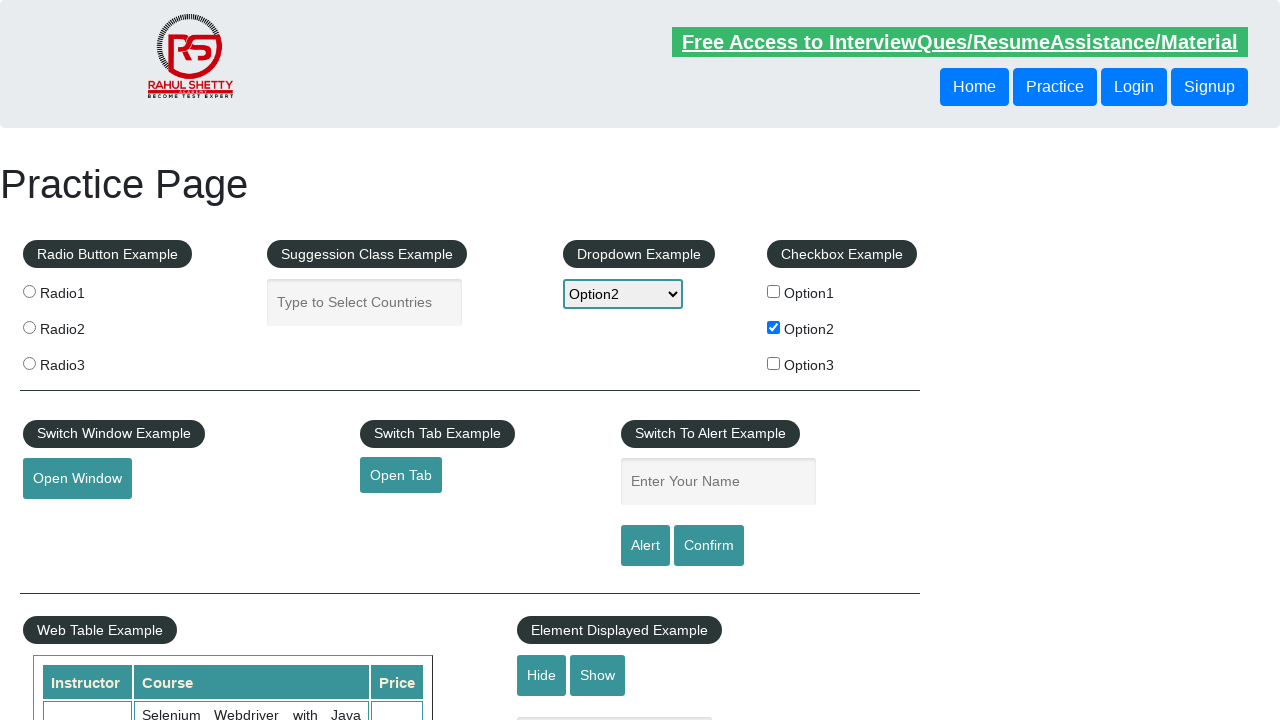

Set up dialog handler to accept alert messages
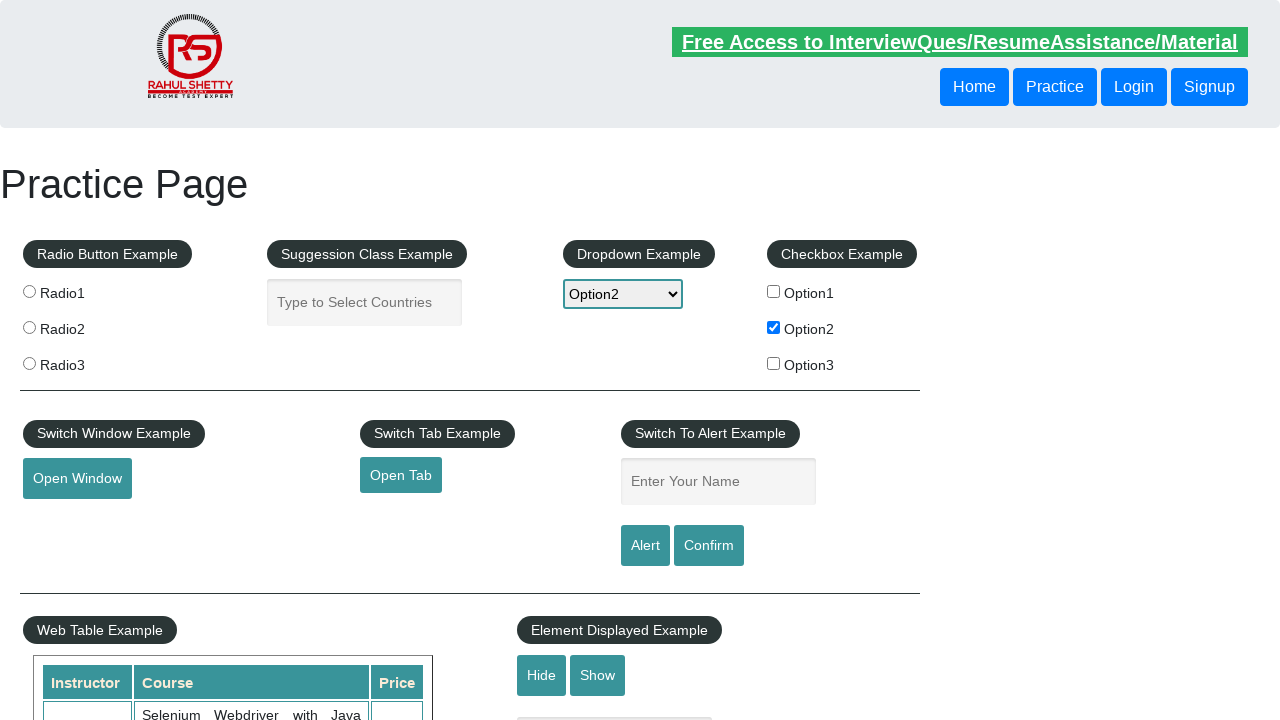

Waited 500ms for alert to appear and be handled
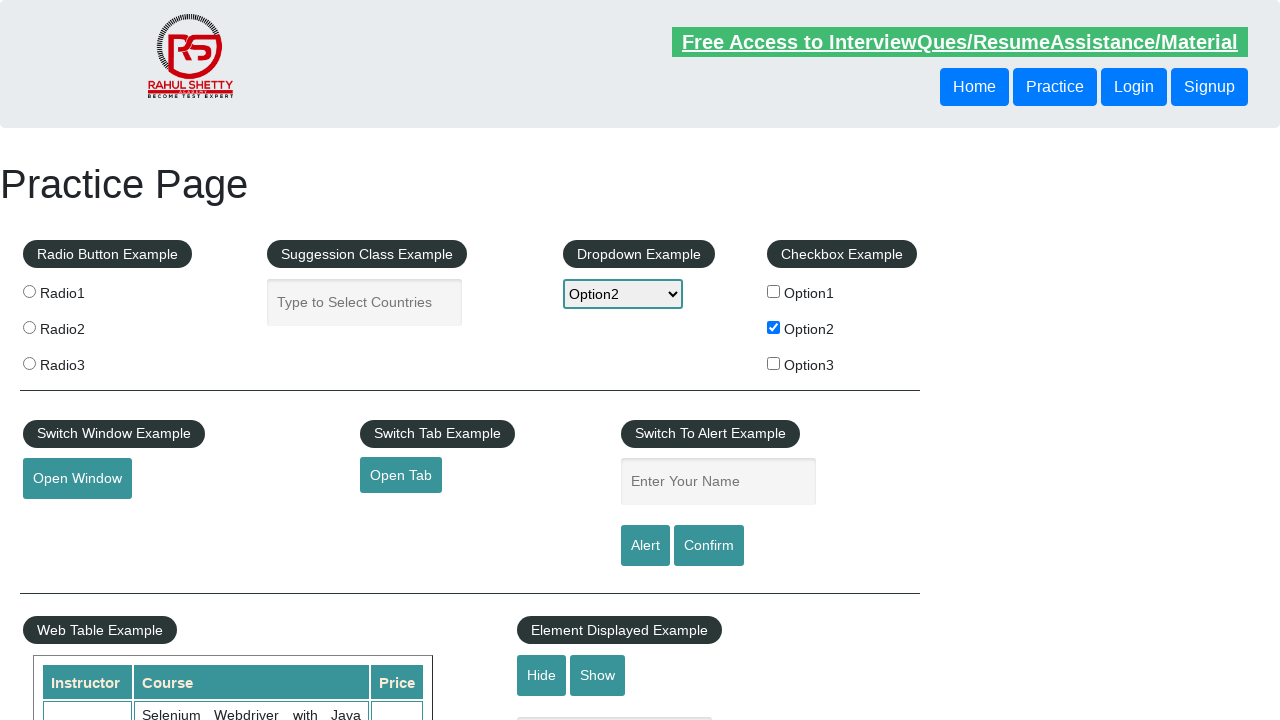

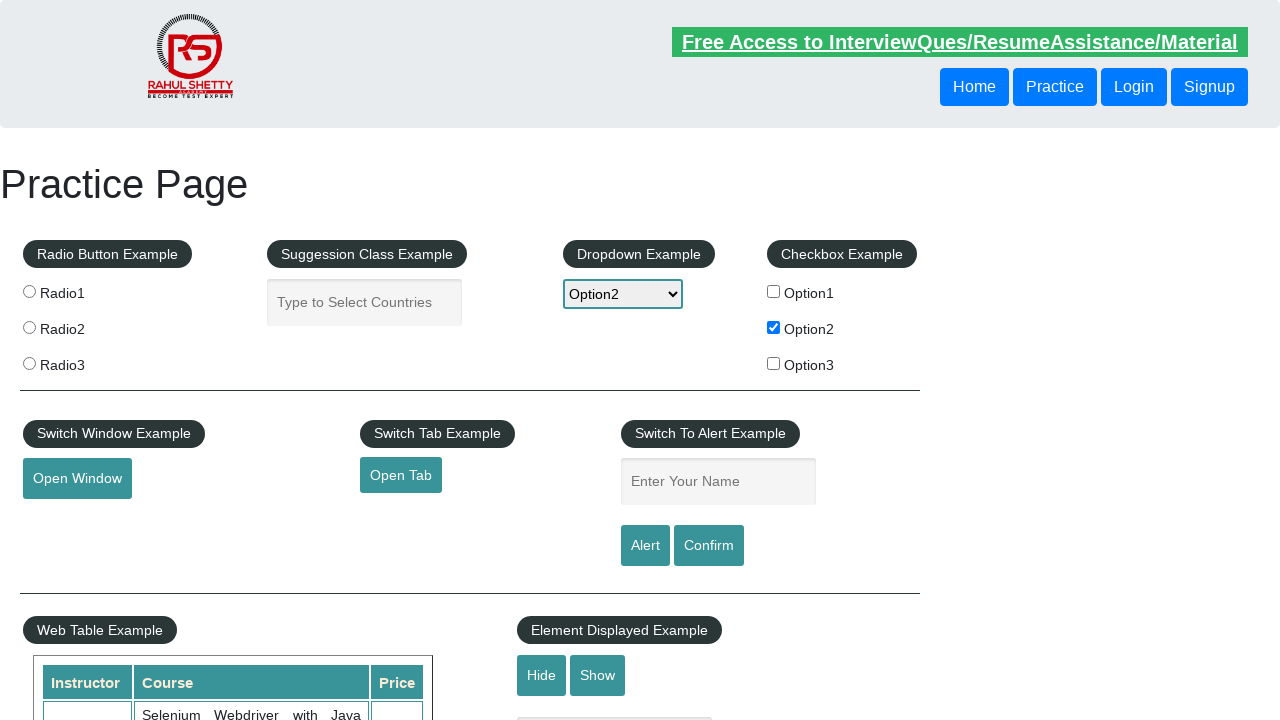